Tests drag and drop functionality on letcode.in by dragging an element to a droppable target

Starting URL: https://letcode.in/droppable

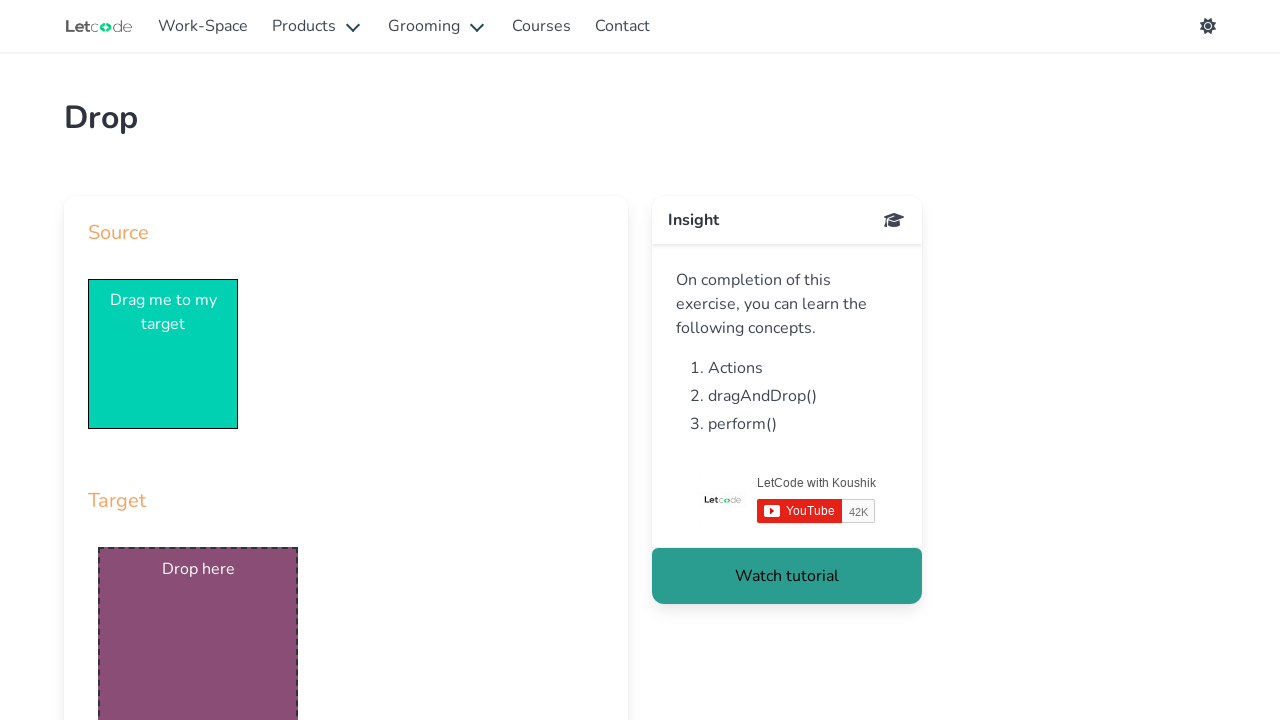

Navigated to drag and drop test page at letcode.in
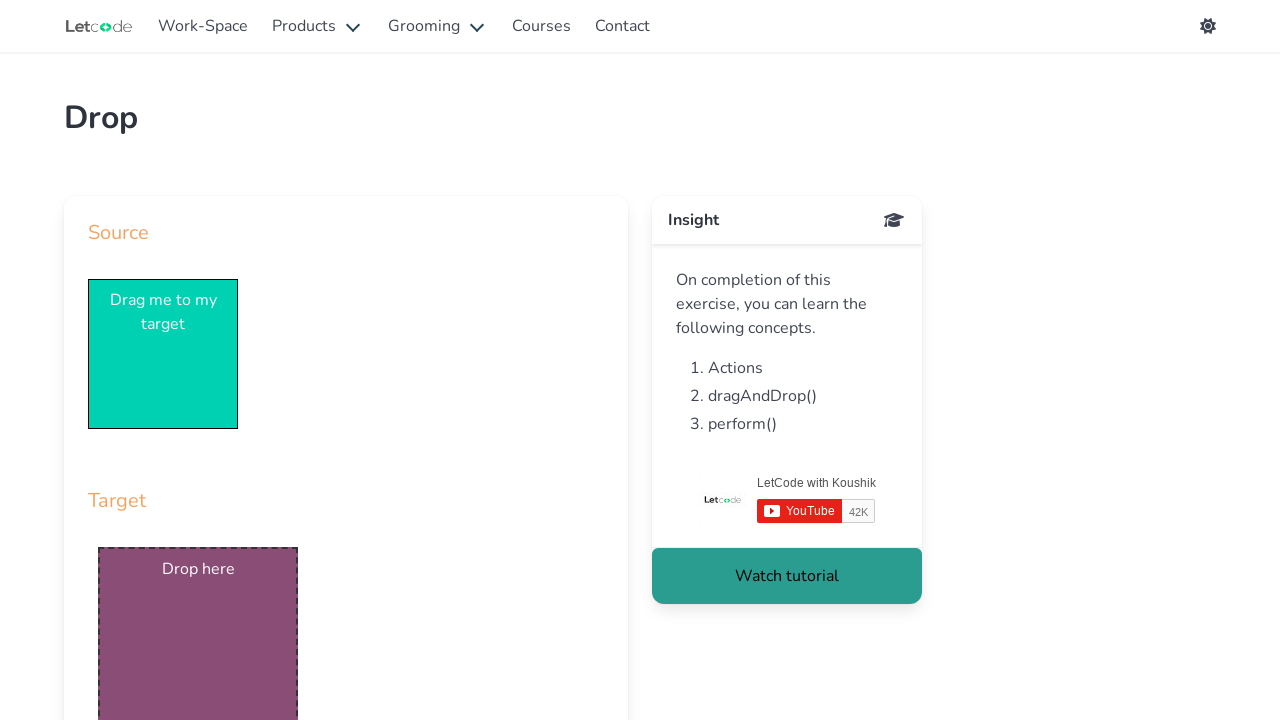

Dragged element from draggable to droppable target at (198, 620)
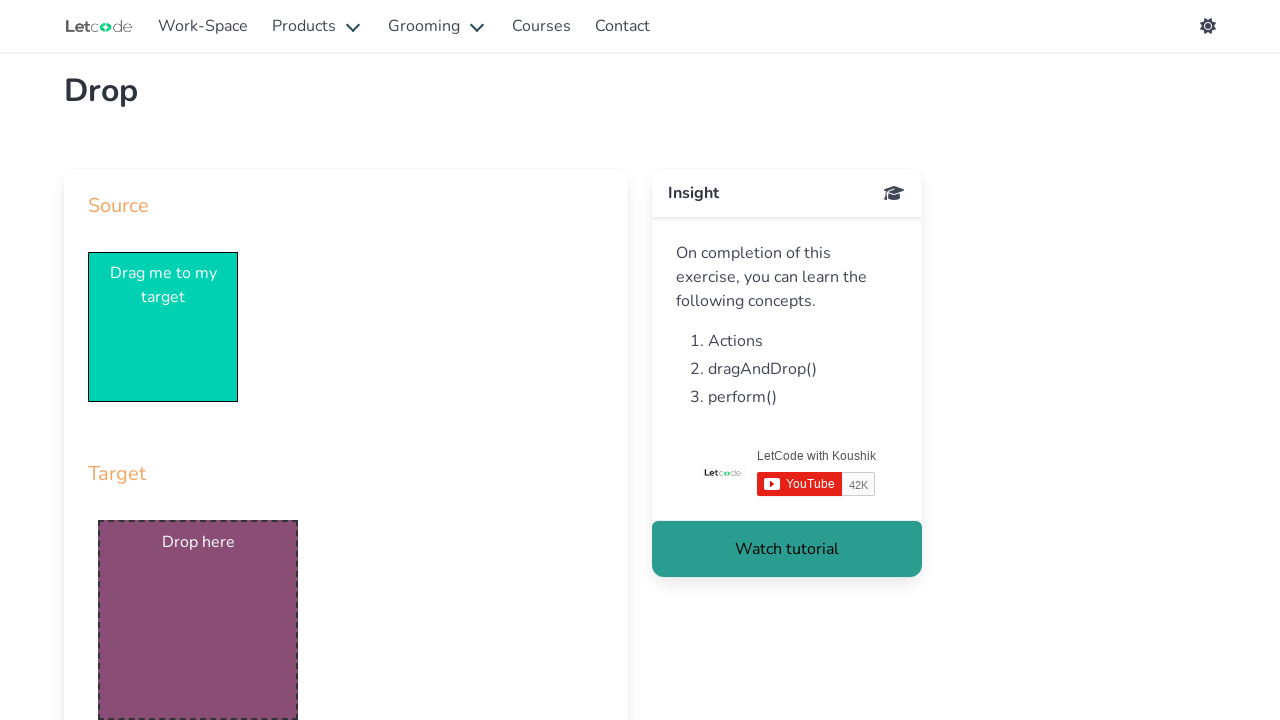

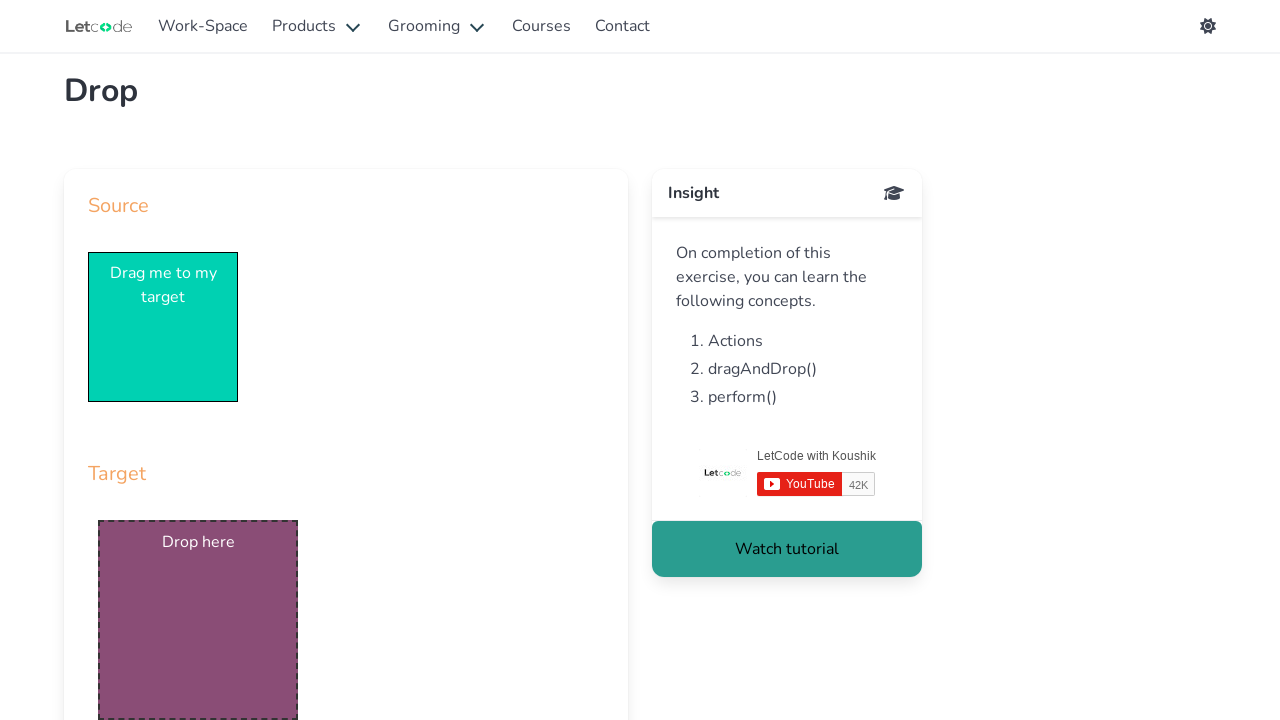